Tests drag and drop functionality within an iframe by dragging an element and verifying text change

Starting URL: https://jqueryui.com/droppable/

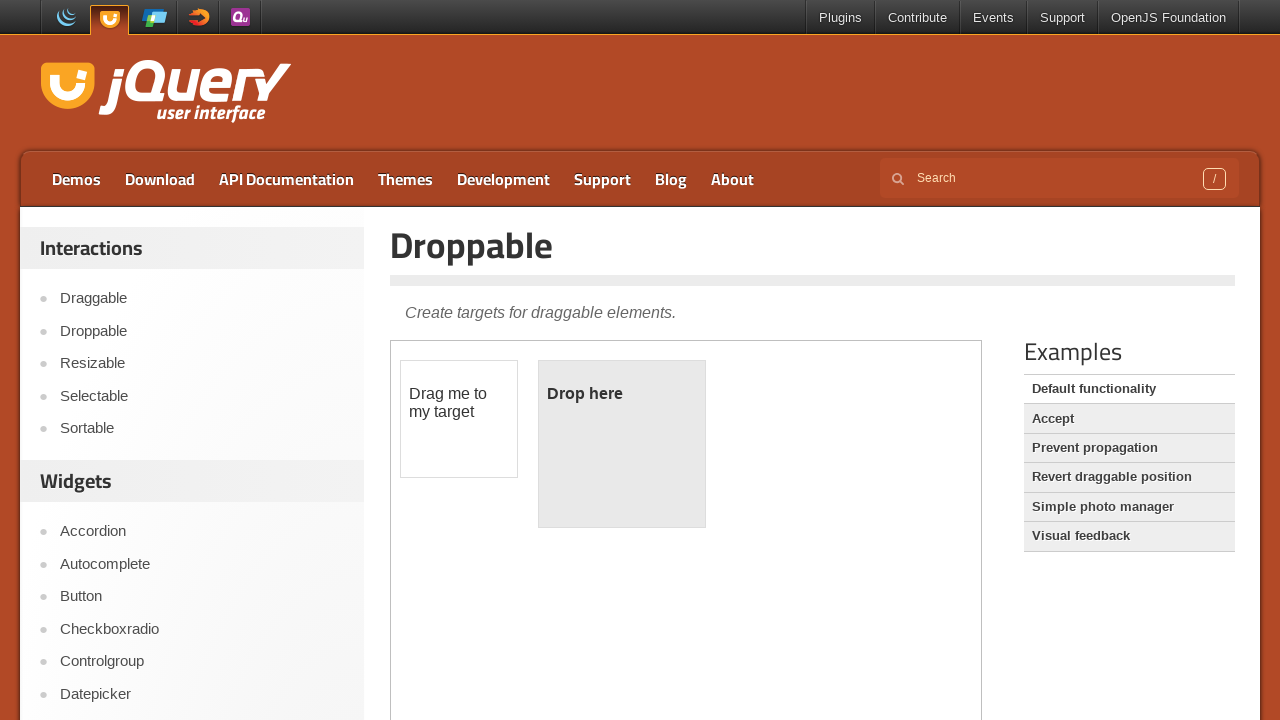

Located iframe for drag and drop test
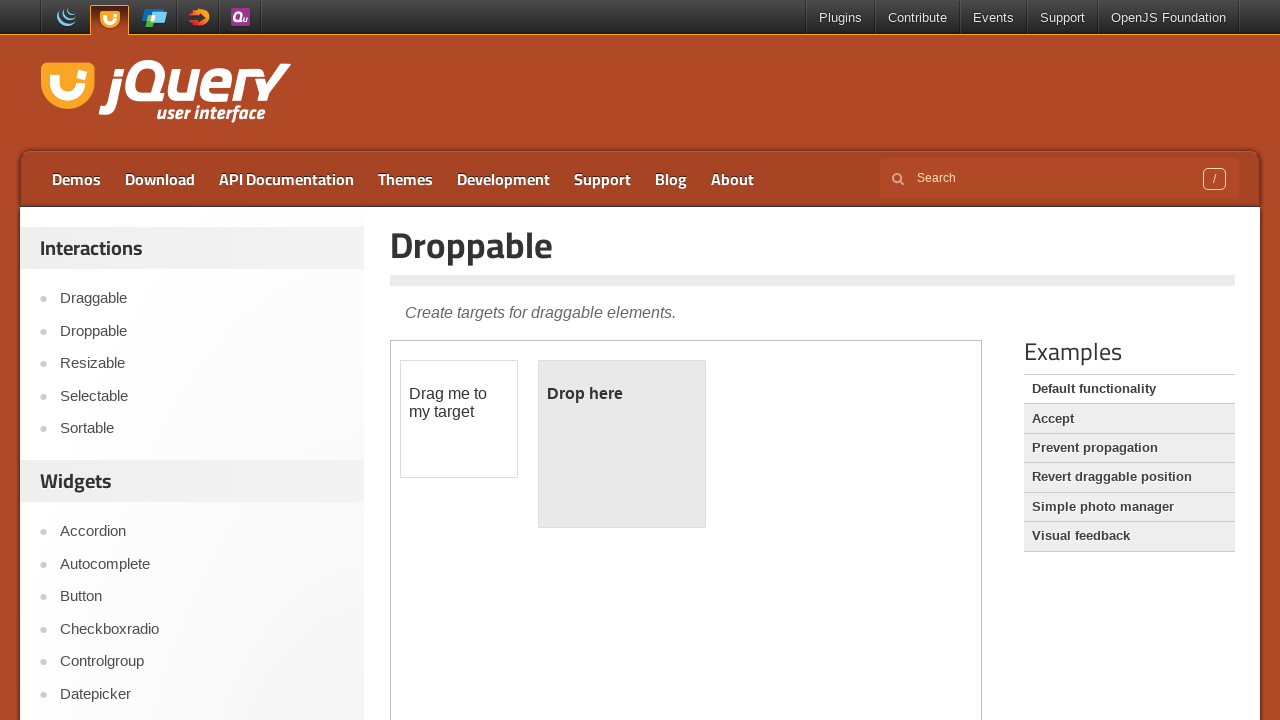

Located draggable element
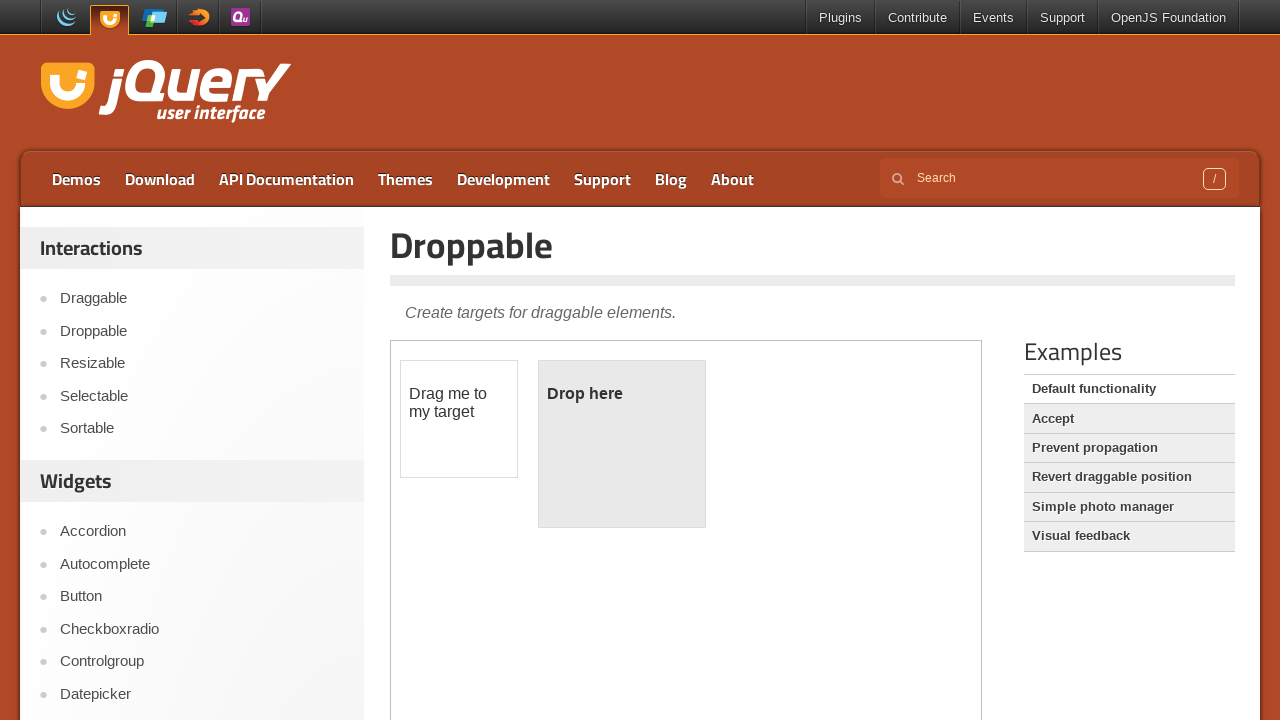

Located droppable element
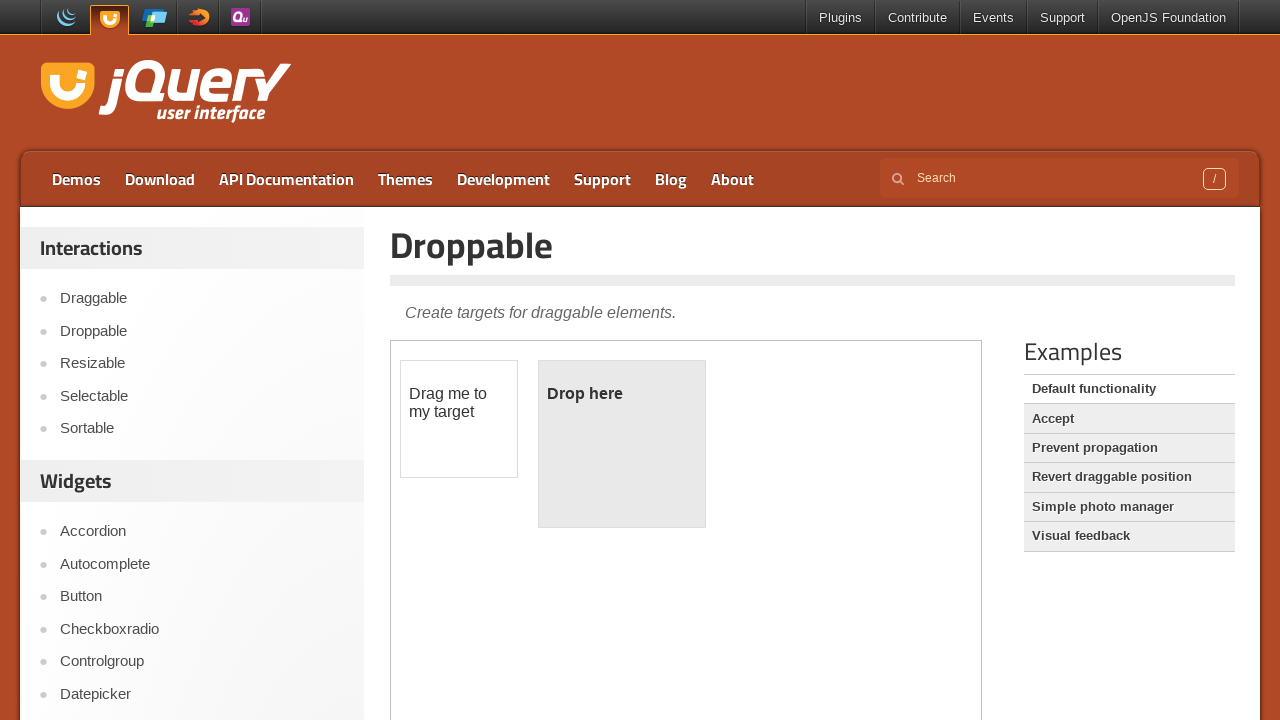

Located text box within droppable element
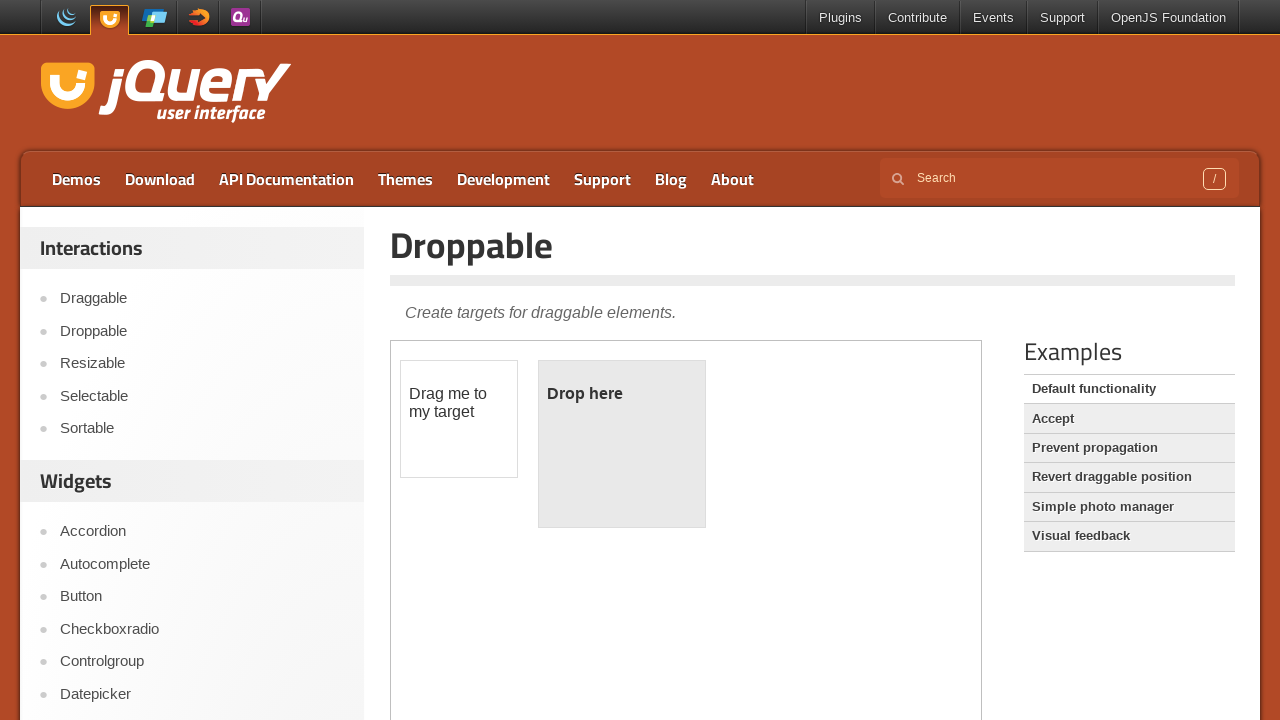

Verified initial text 'Drop here' in droppable area
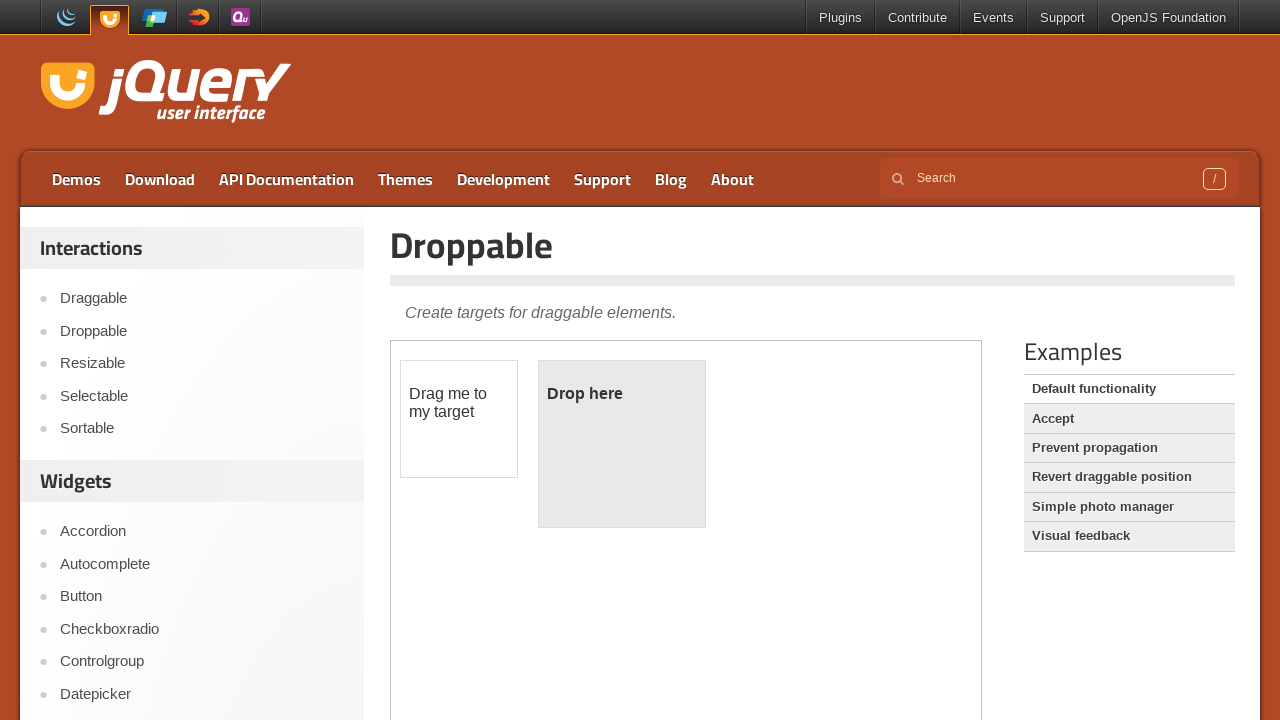

Dragged element to droppable area at (622, 444)
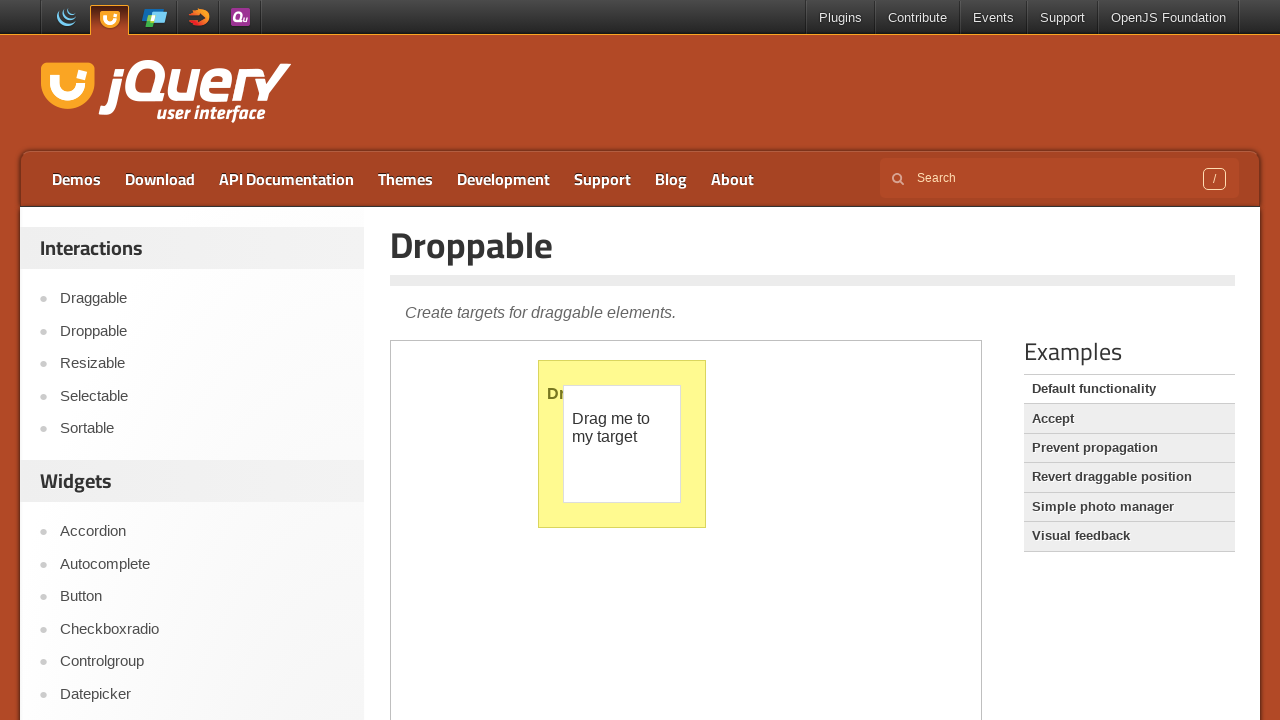

Verified text changed to 'Dropped!' after drag and drop
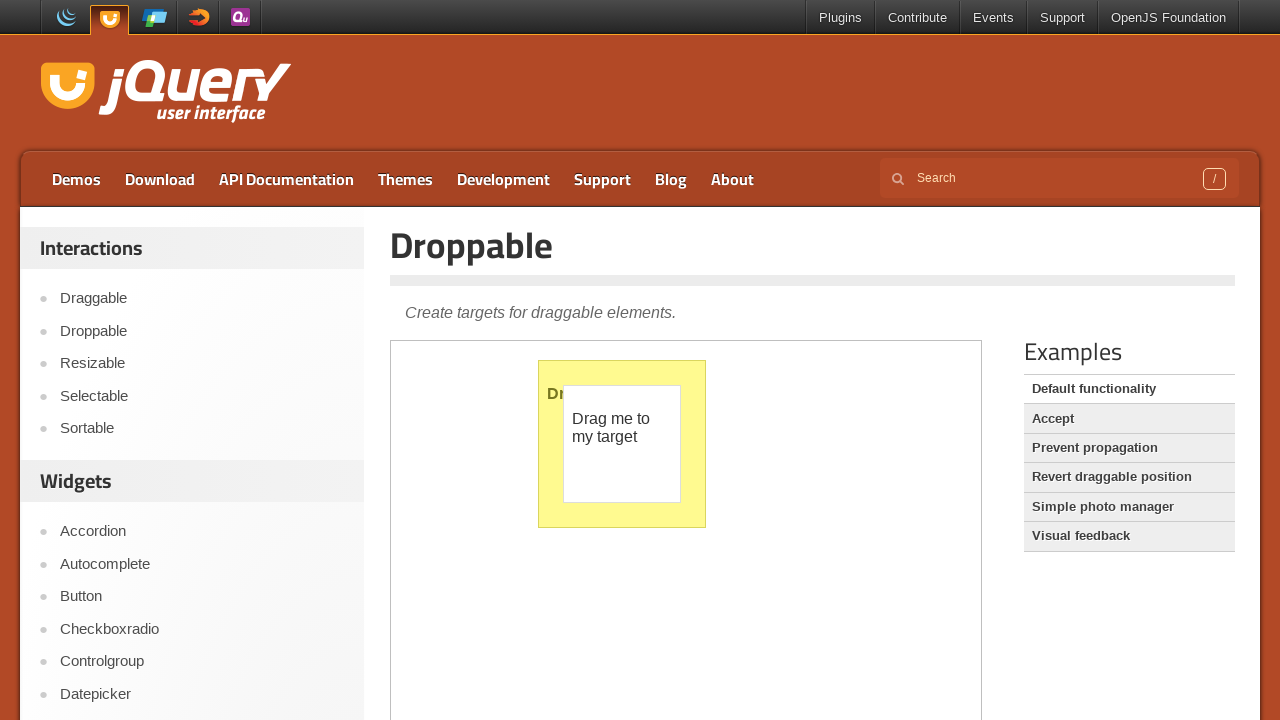

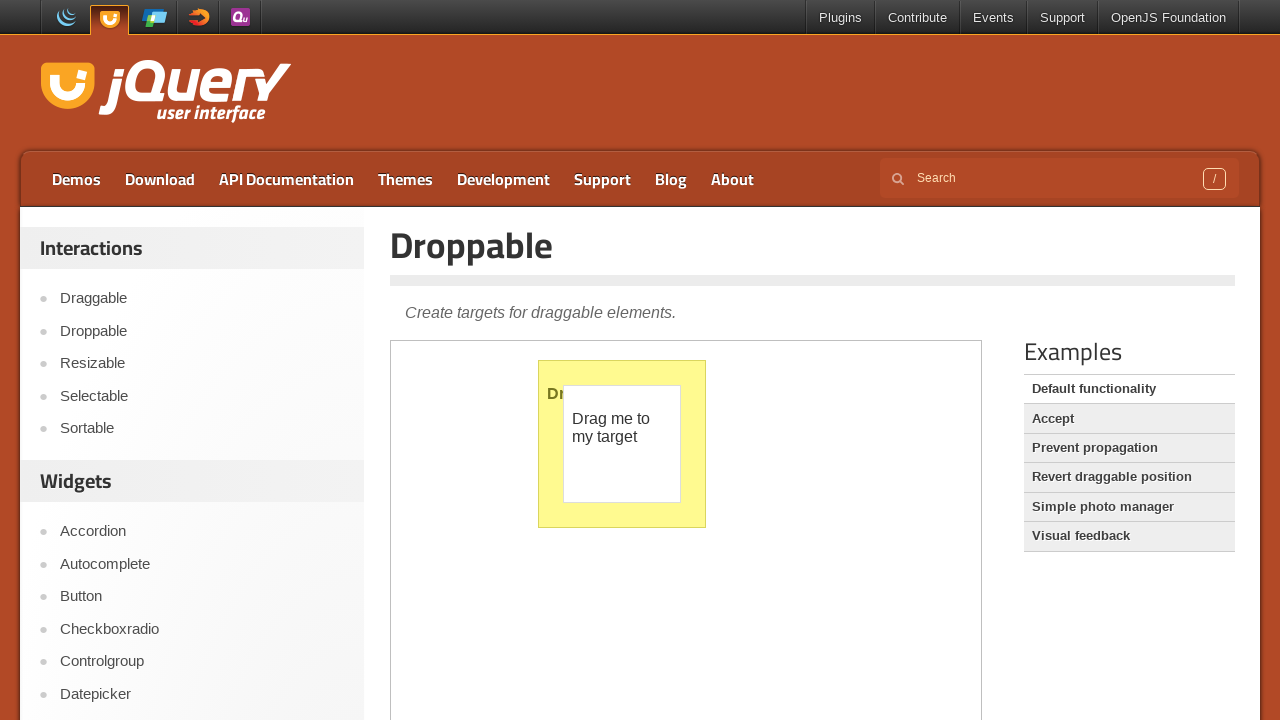